Tests Python.org search functionality by entering "pycon" in the search box and submitting the search form

Starting URL: http://www.python.org

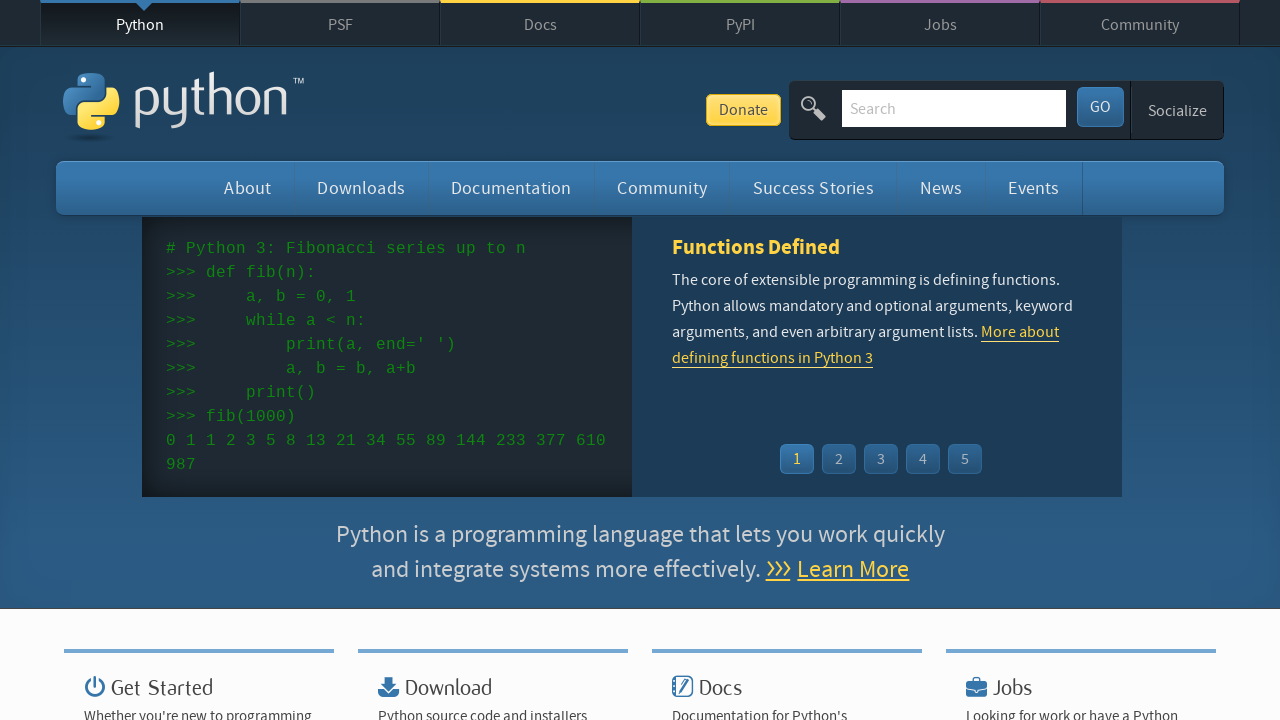

Verified 'Python' is present in page title
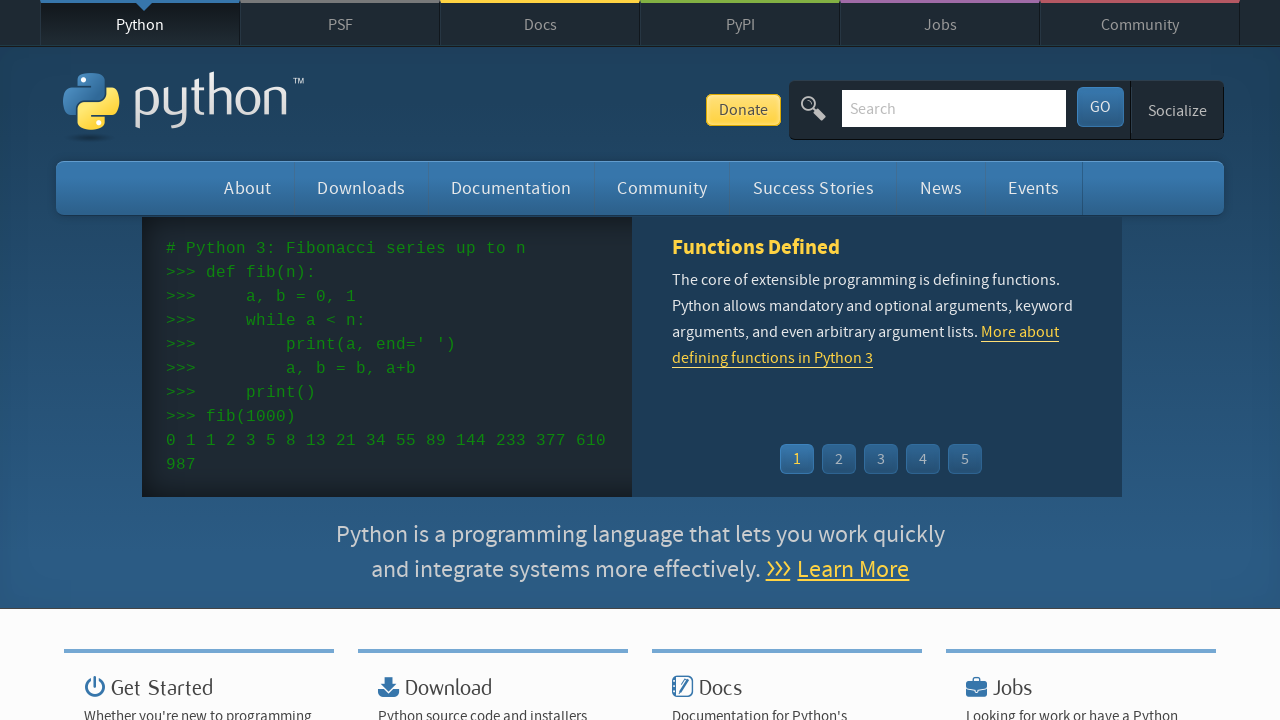

Filled search box with 'pycon' on input[name='q']
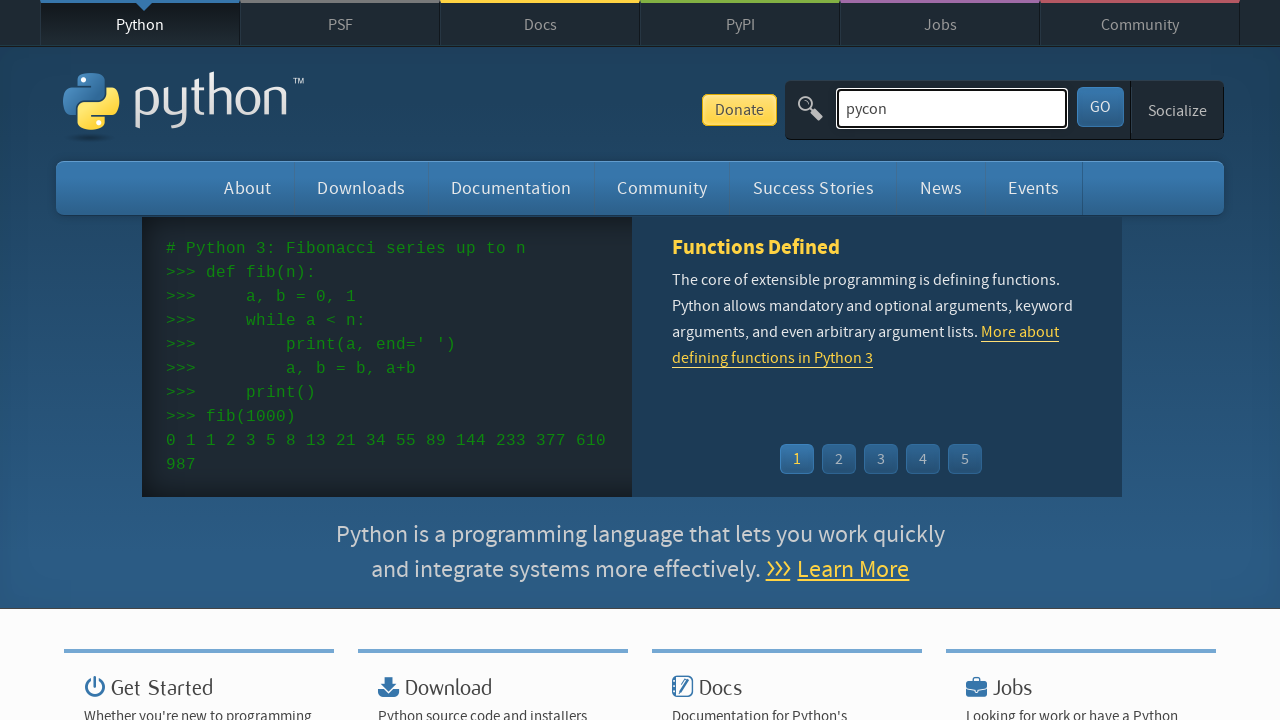

Pressed Enter to submit search form on input[name='q']
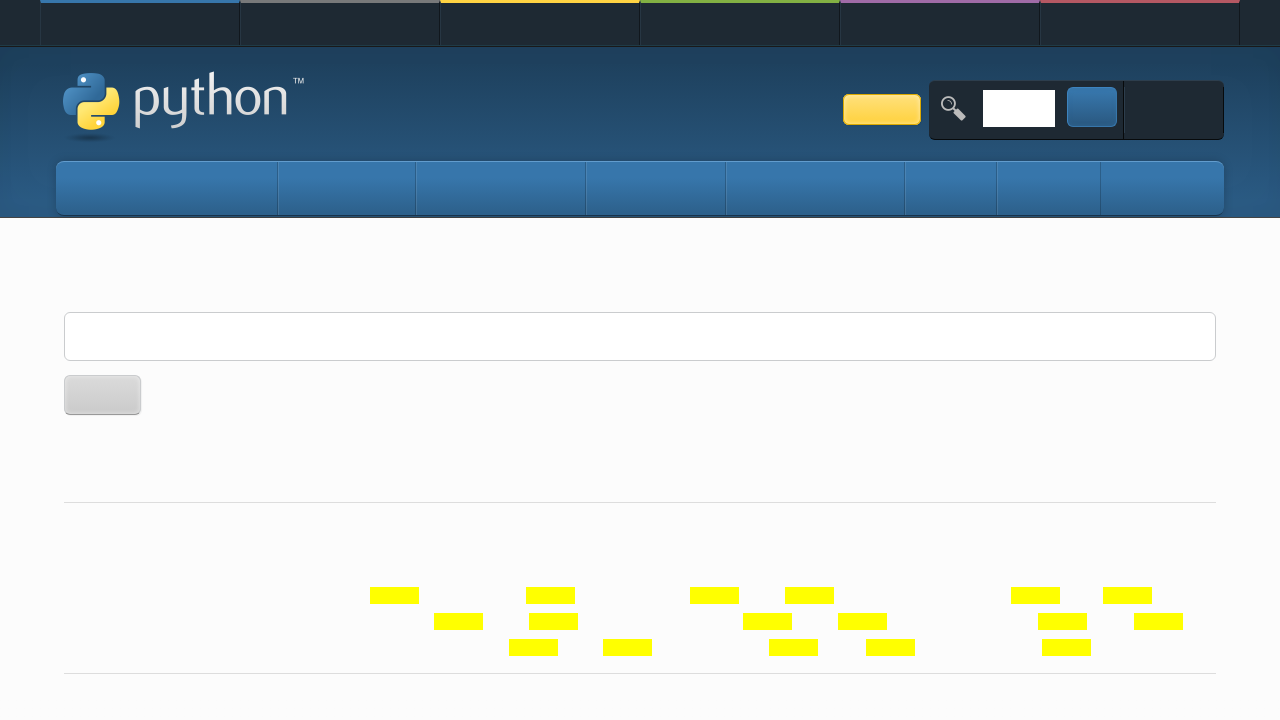

Waited for network to become idle - search results loaded
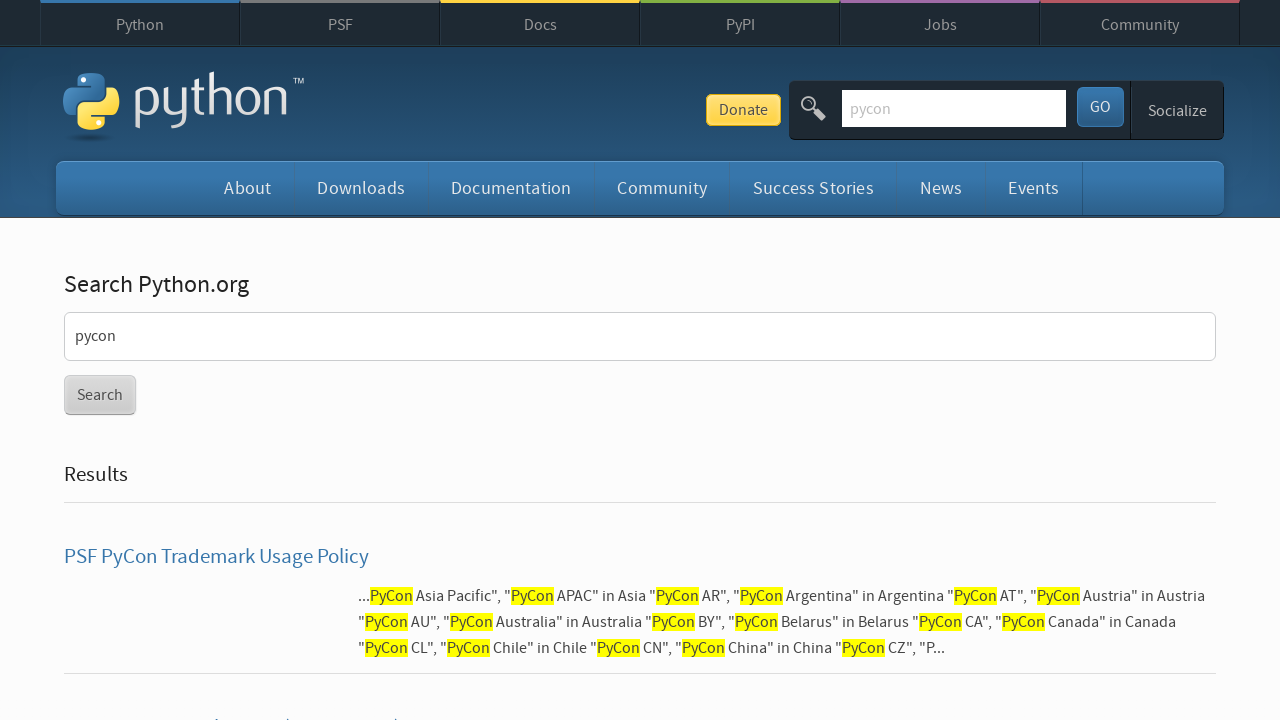

Verified search returned results (no 'No results found' message)
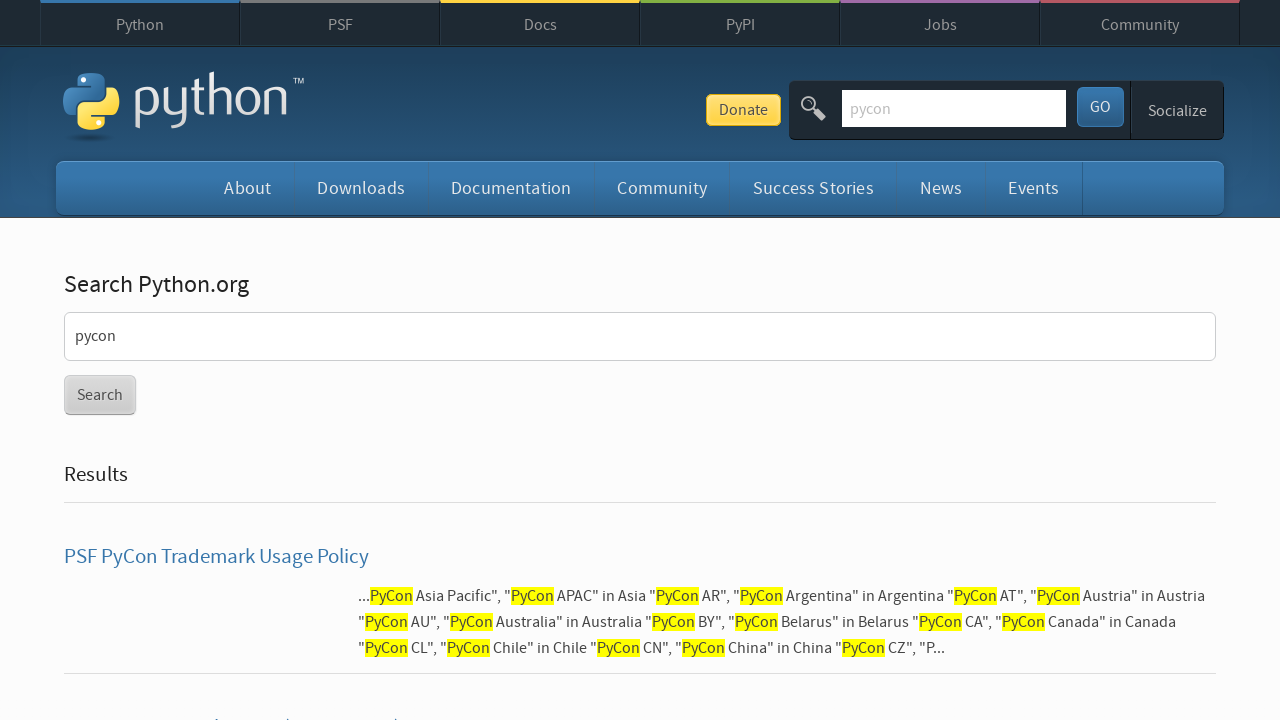

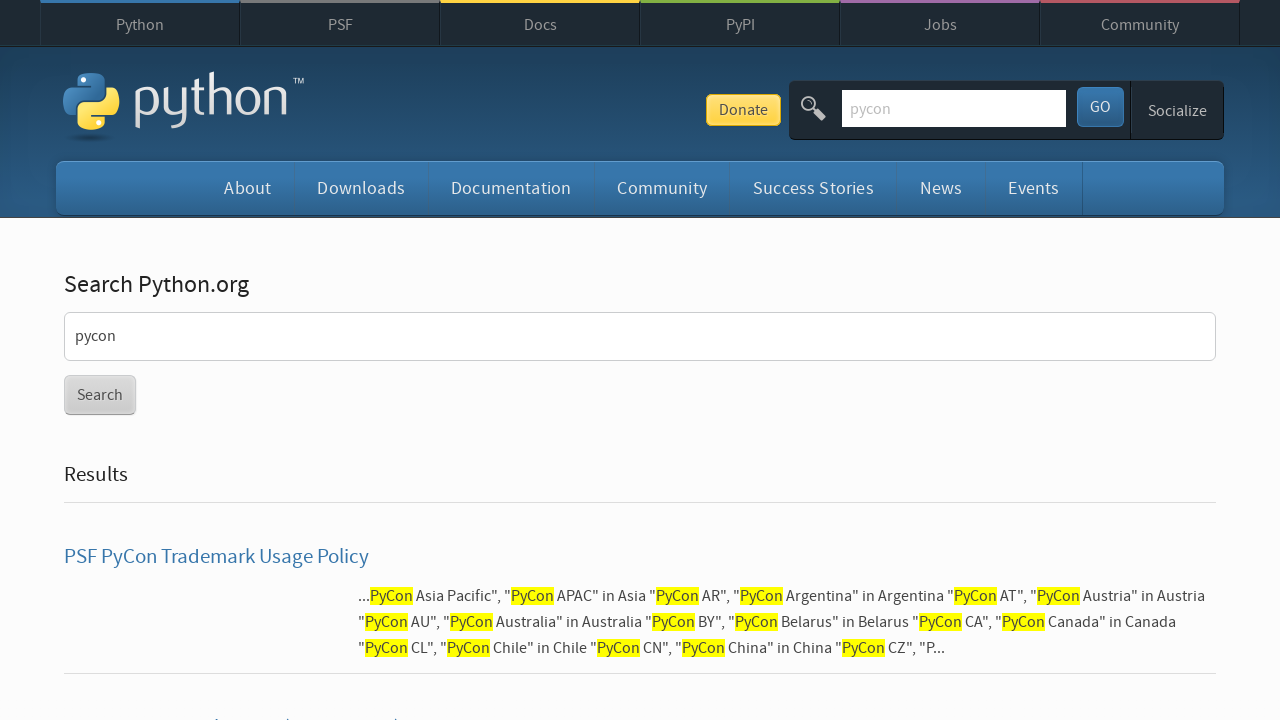